Tests the listing page by clicking the home link and verifying exactly 3 cats are listed

Starting URL: https://cs1632.appspot.com/rent-a-cat/

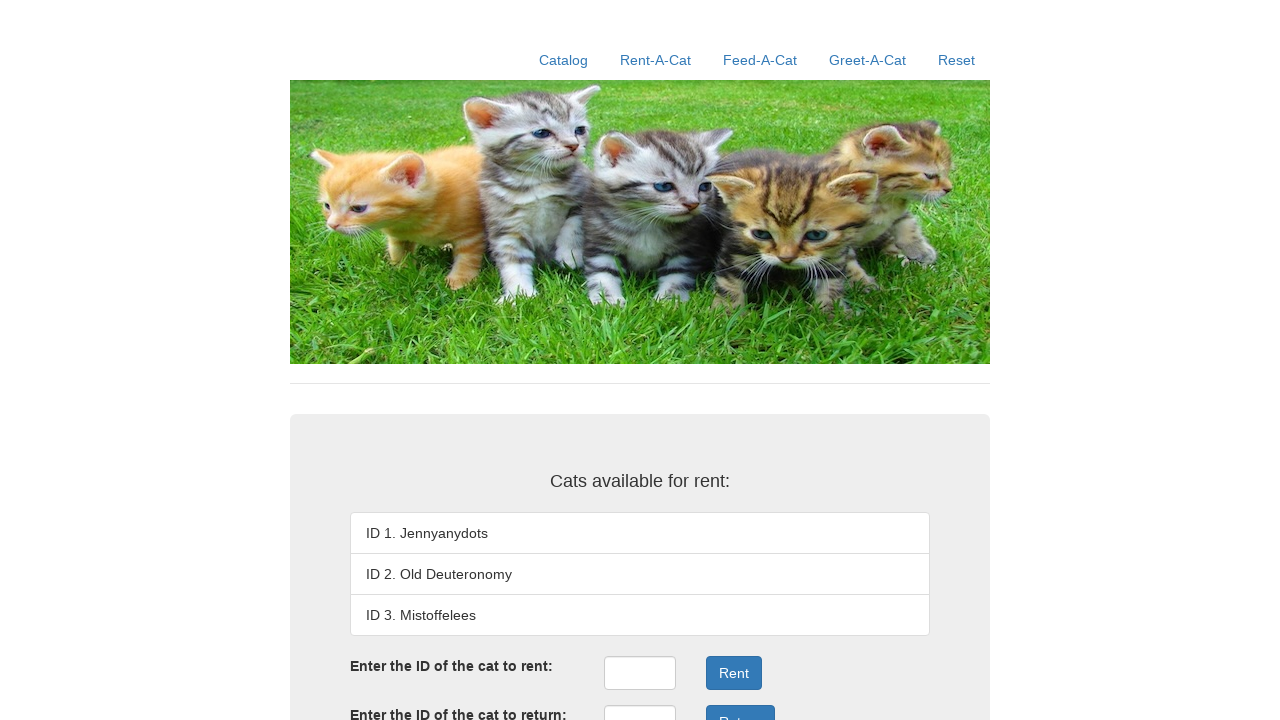

Clicked home link at (564, 60) on xpath=//a[contains(@href, '/')]
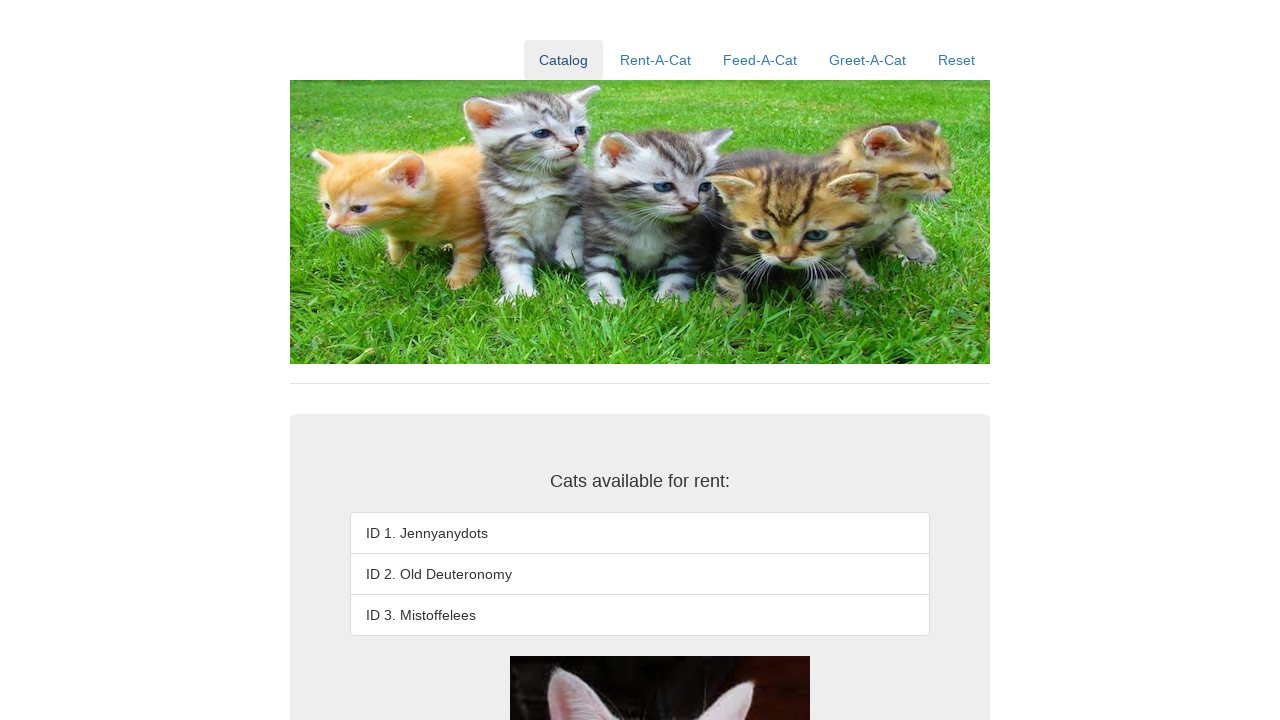

Verified first cat exists
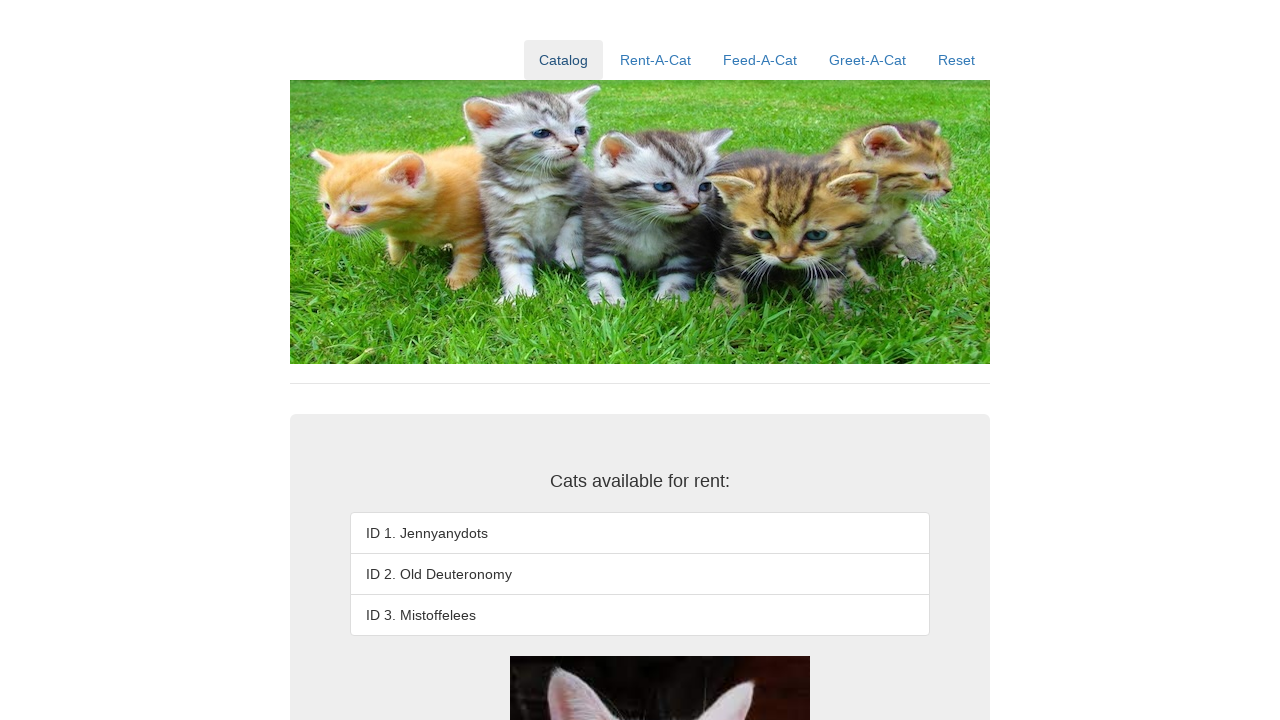

Verified second cat exists
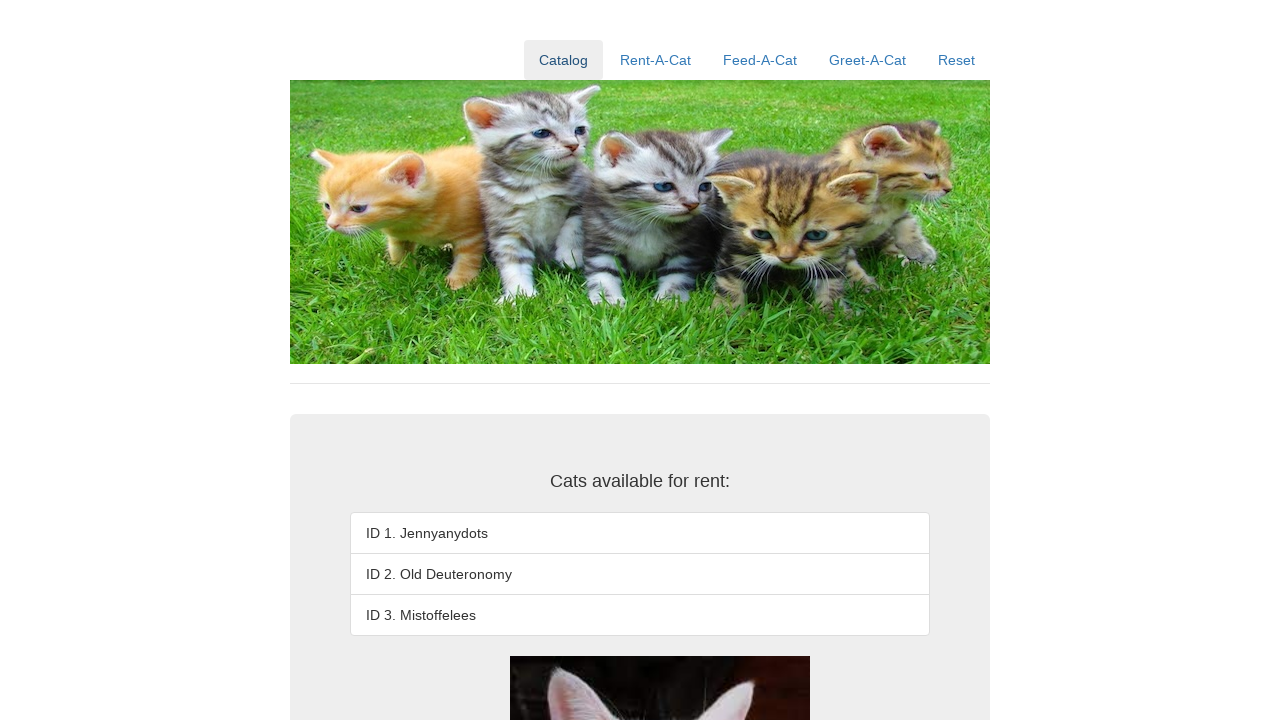

Verified third cat text is 'ID 3. Mistoffelees'
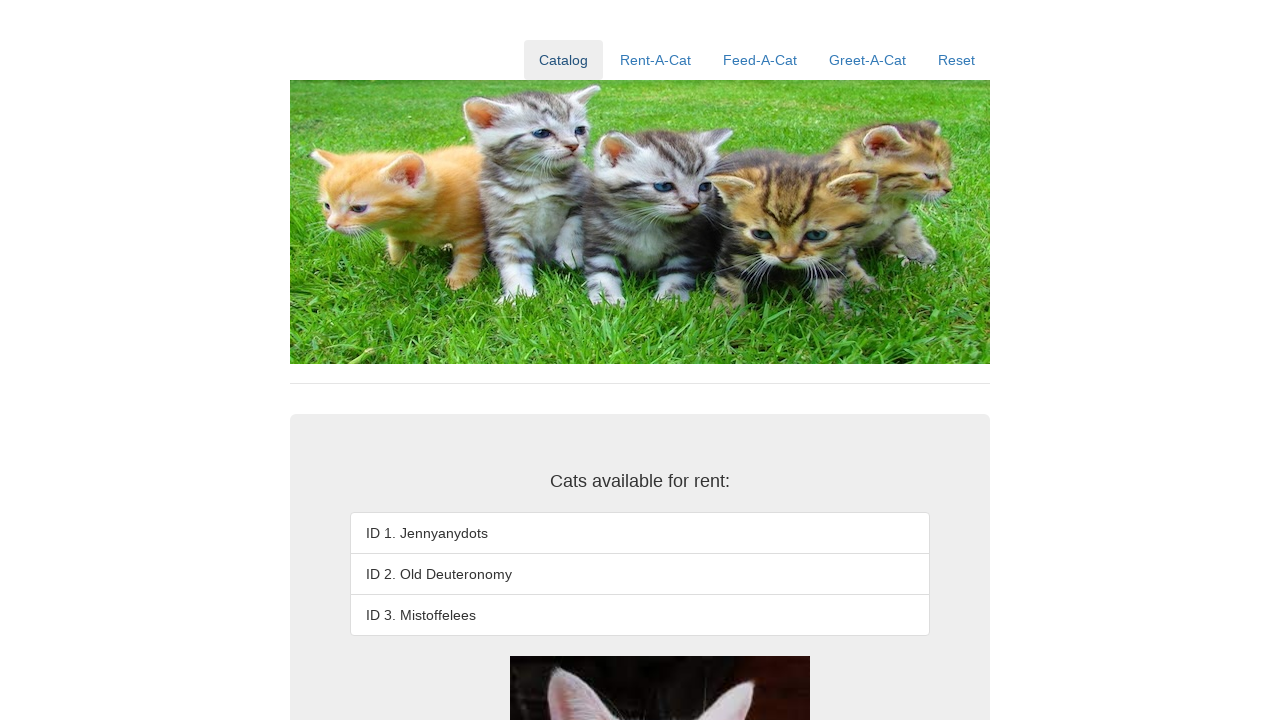

Verified exactly 3 cats are listed (no fourth cat exists)
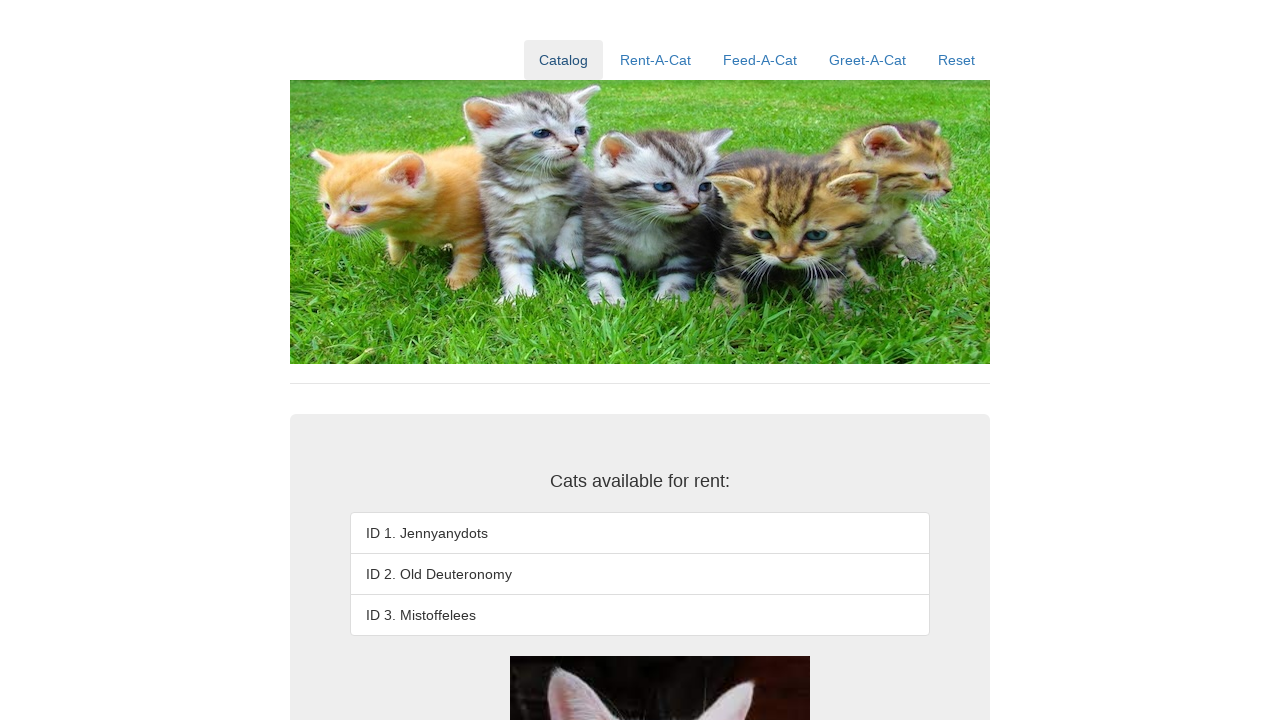

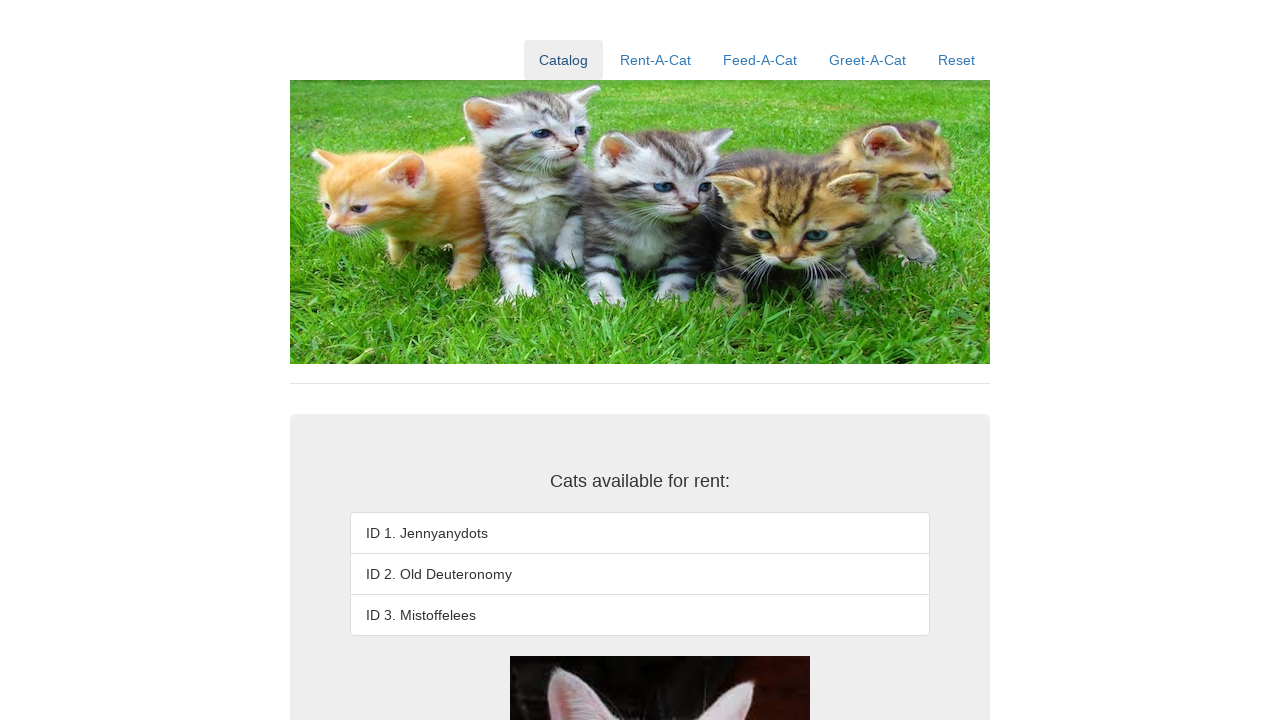